Tests division functionality on a calculator by entering two numbers, selecting the division operator, and verifying the result

Starting URL: https://safatelli.github.io/tp-test-logiciel/assets/calc.html

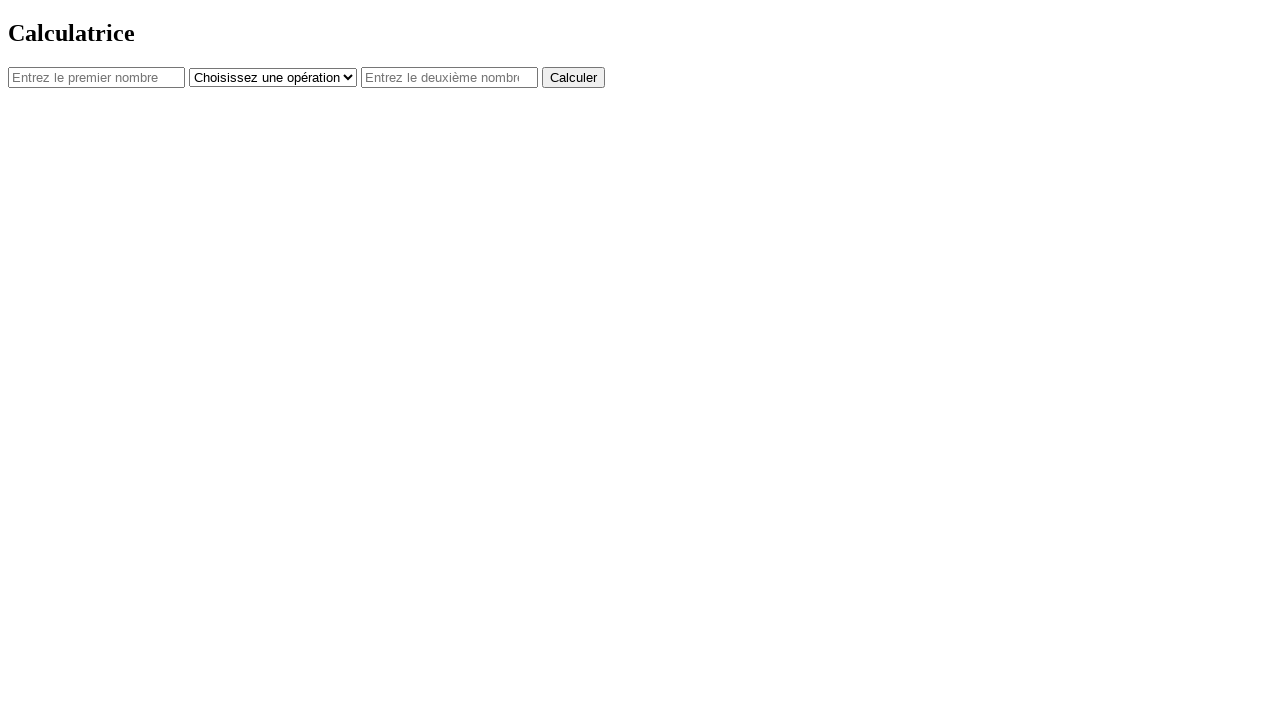

Entered first number '10' in num1 field on #num1
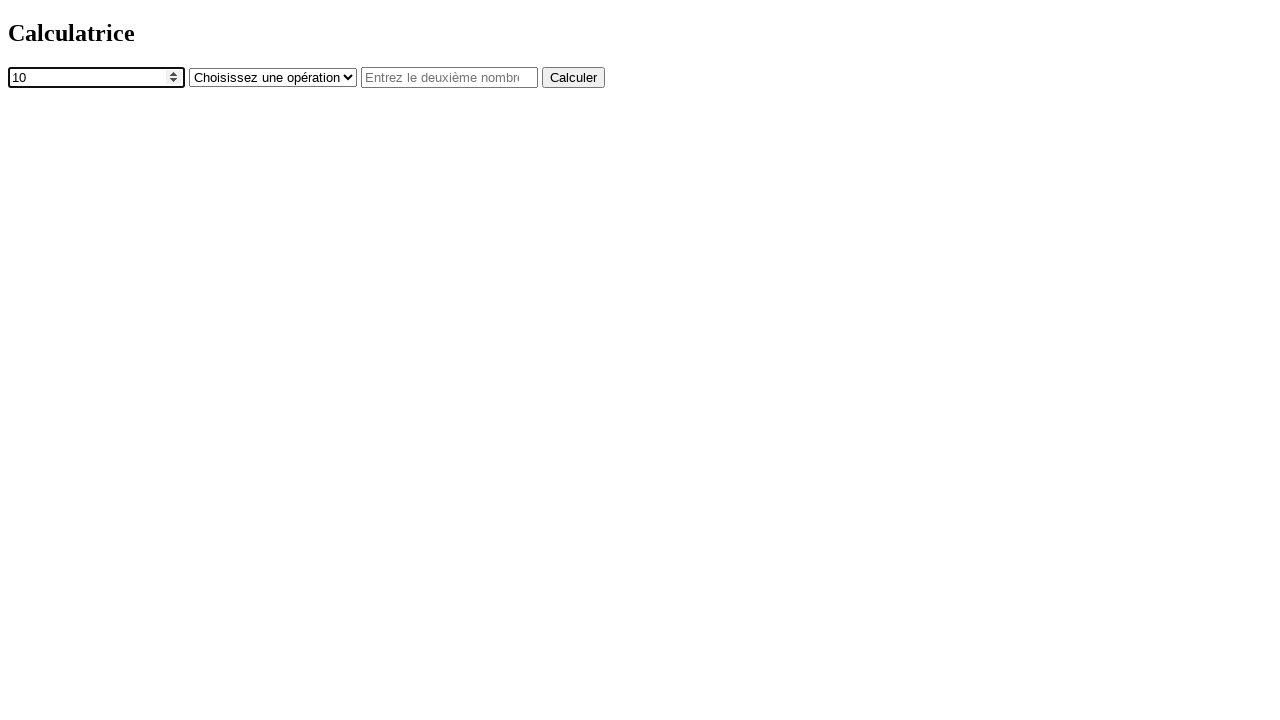

Clicked on operator dropdown at (273, 77) on #operator
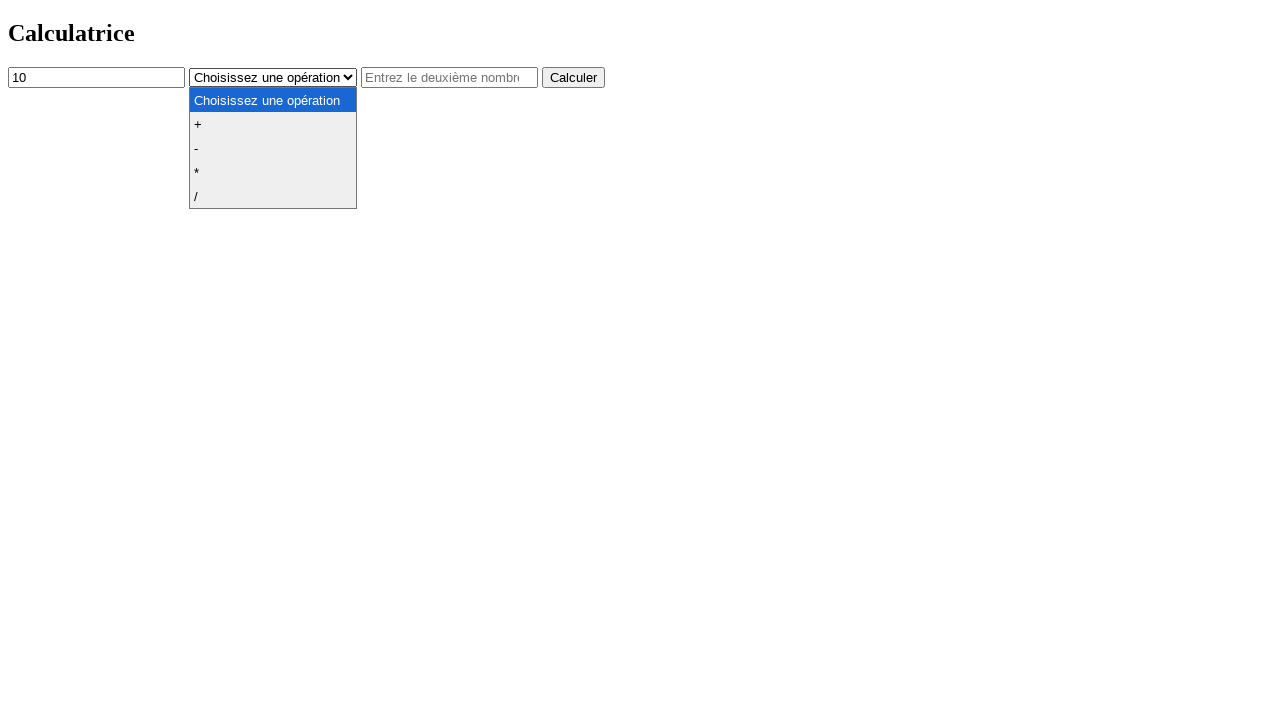

Selected division operator '/' on #operator
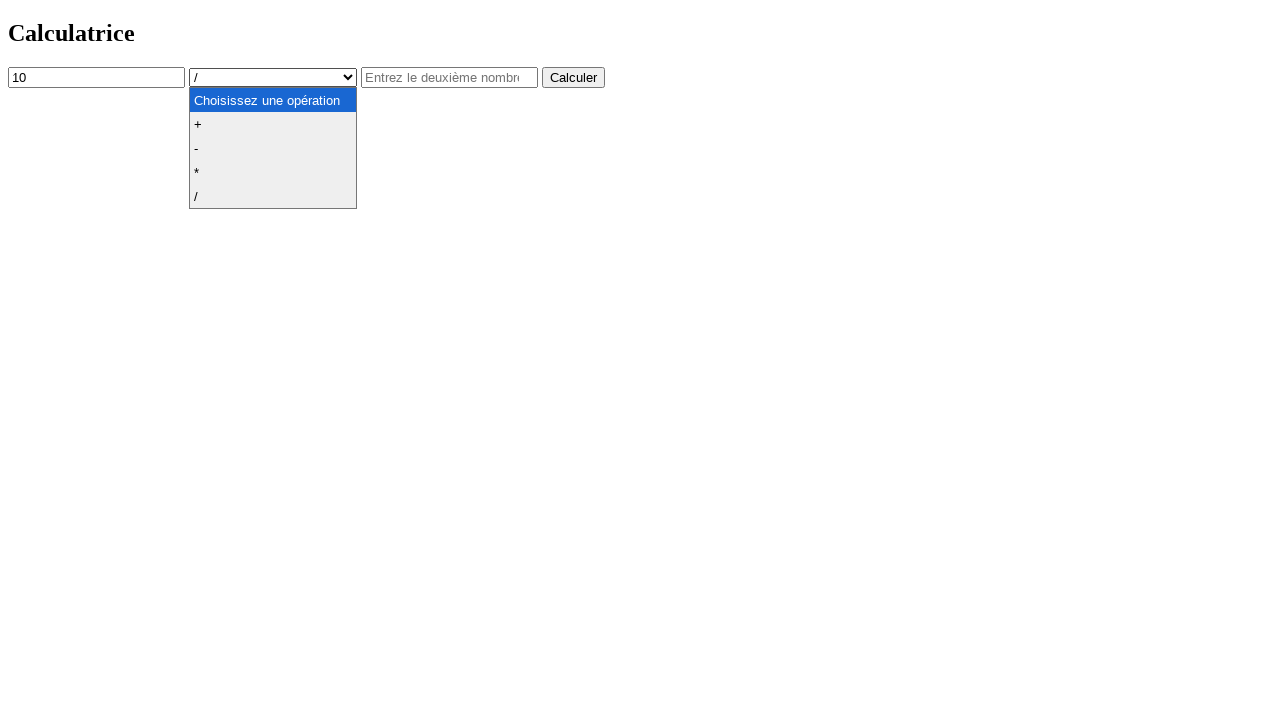

Entered second number '2' in num2 field on #num2
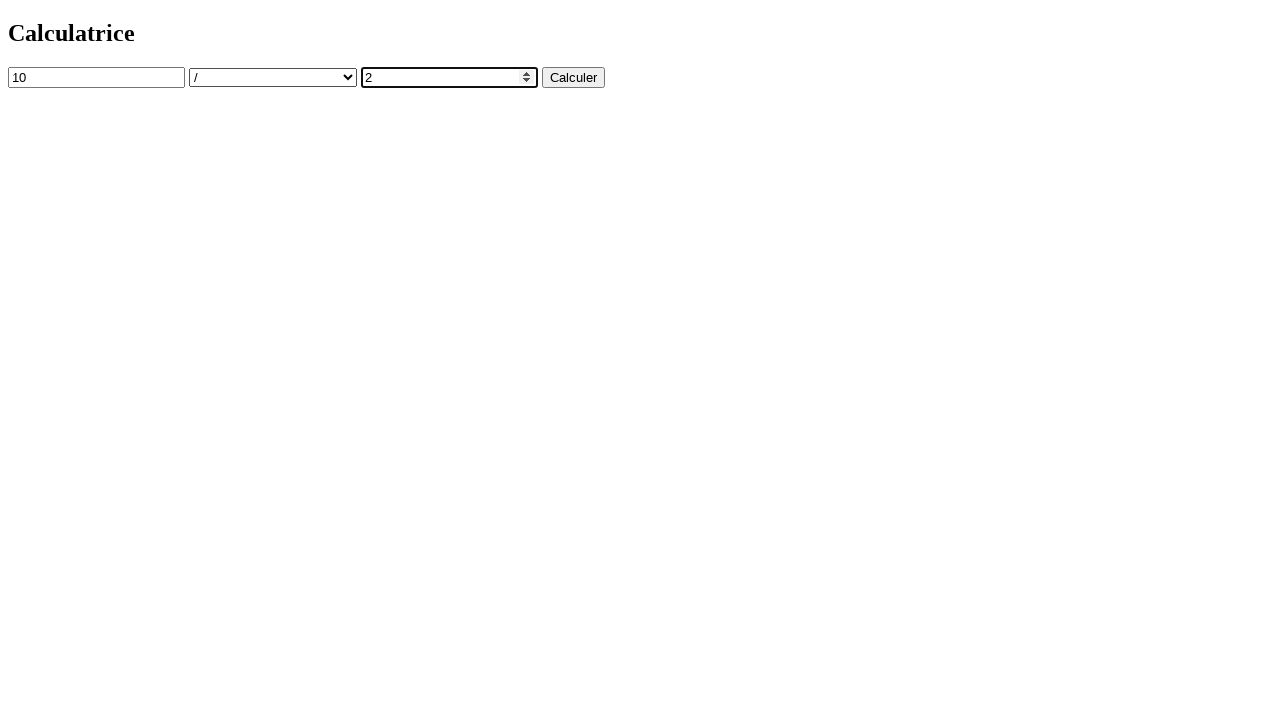

Clicked calculate button to perform division at (574, 77) on button
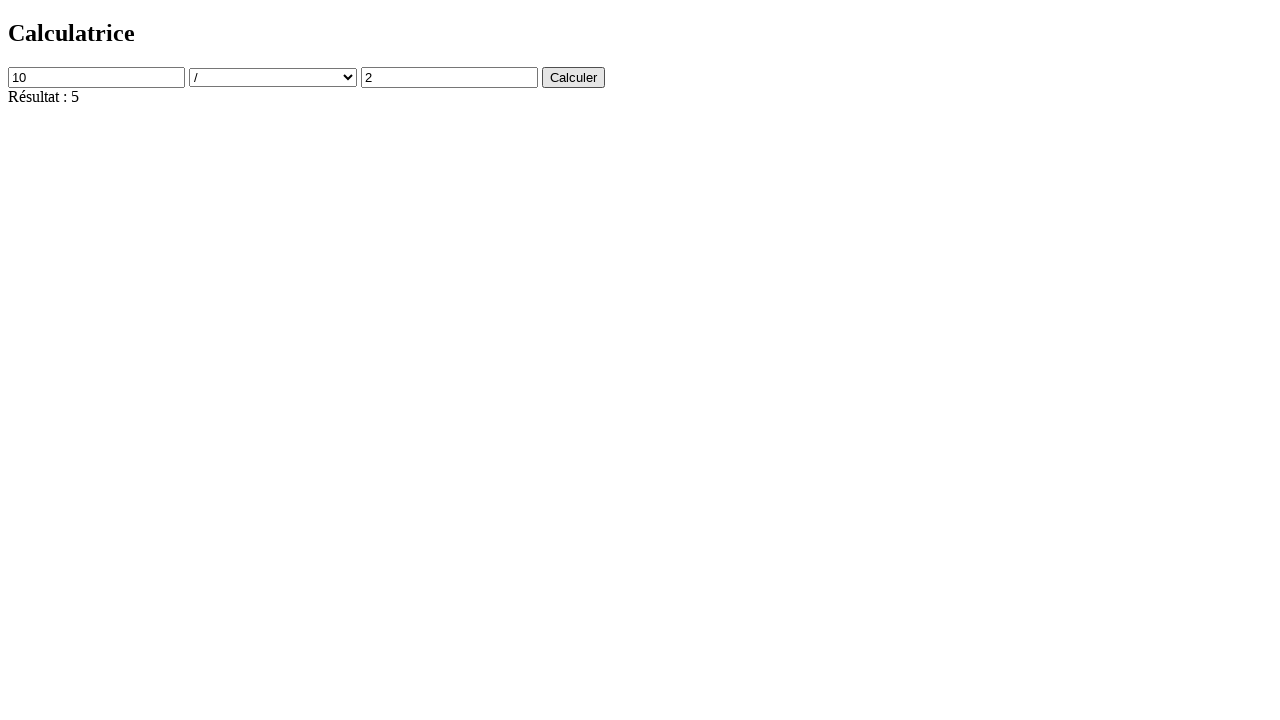

Division result loaded and displayed
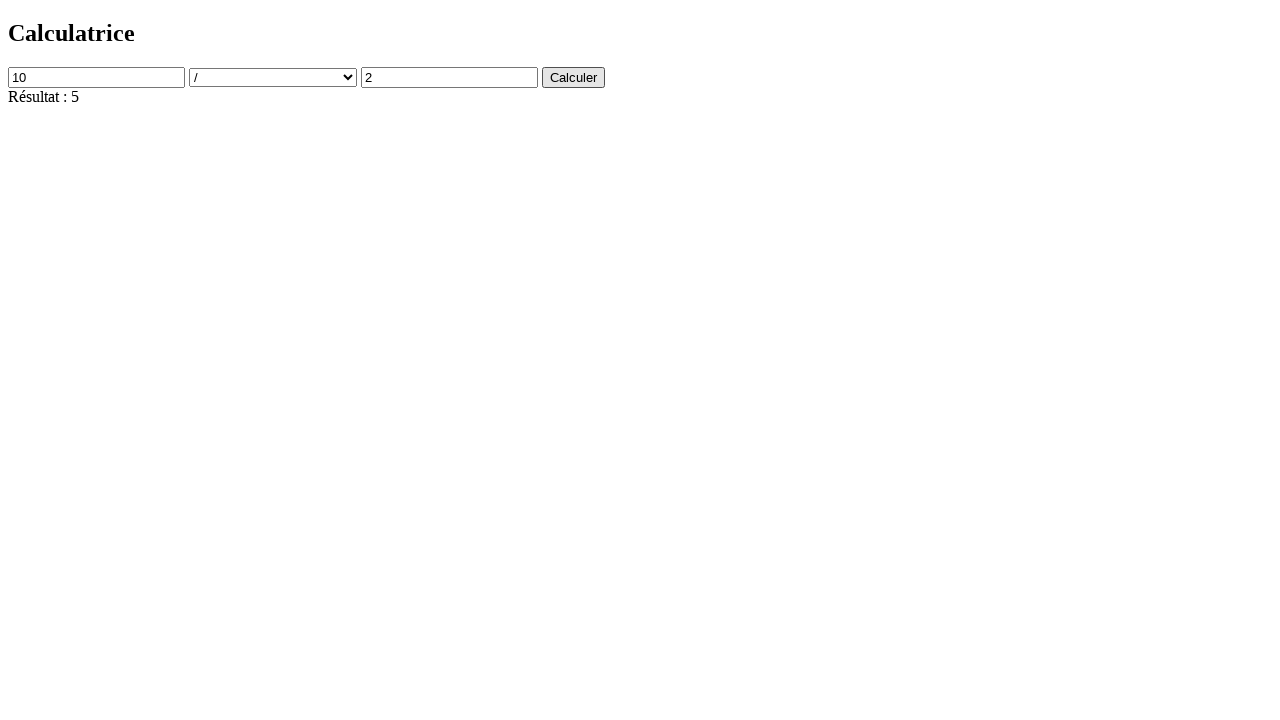

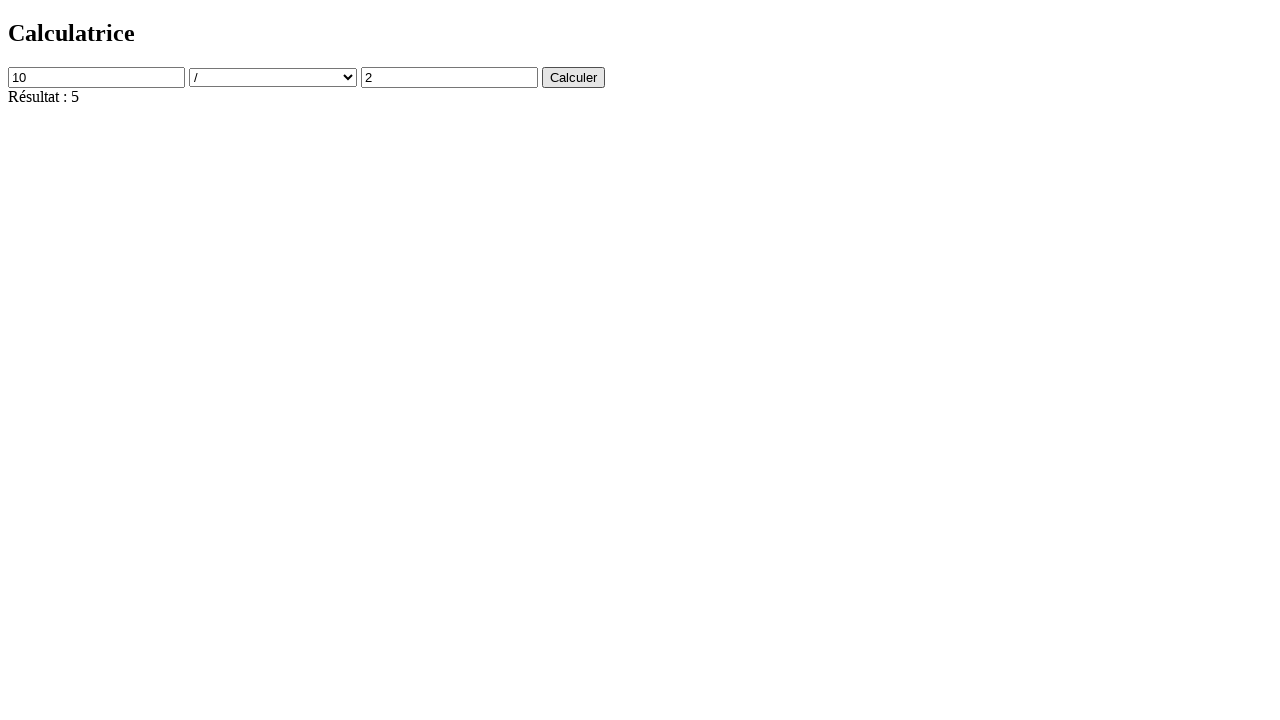